Tests double-click functionality by double-clicking a button to trigger an alert and then accepting it

Starting URL: http://only-testing-blog.blogspot.com/2014/09/selectable.html

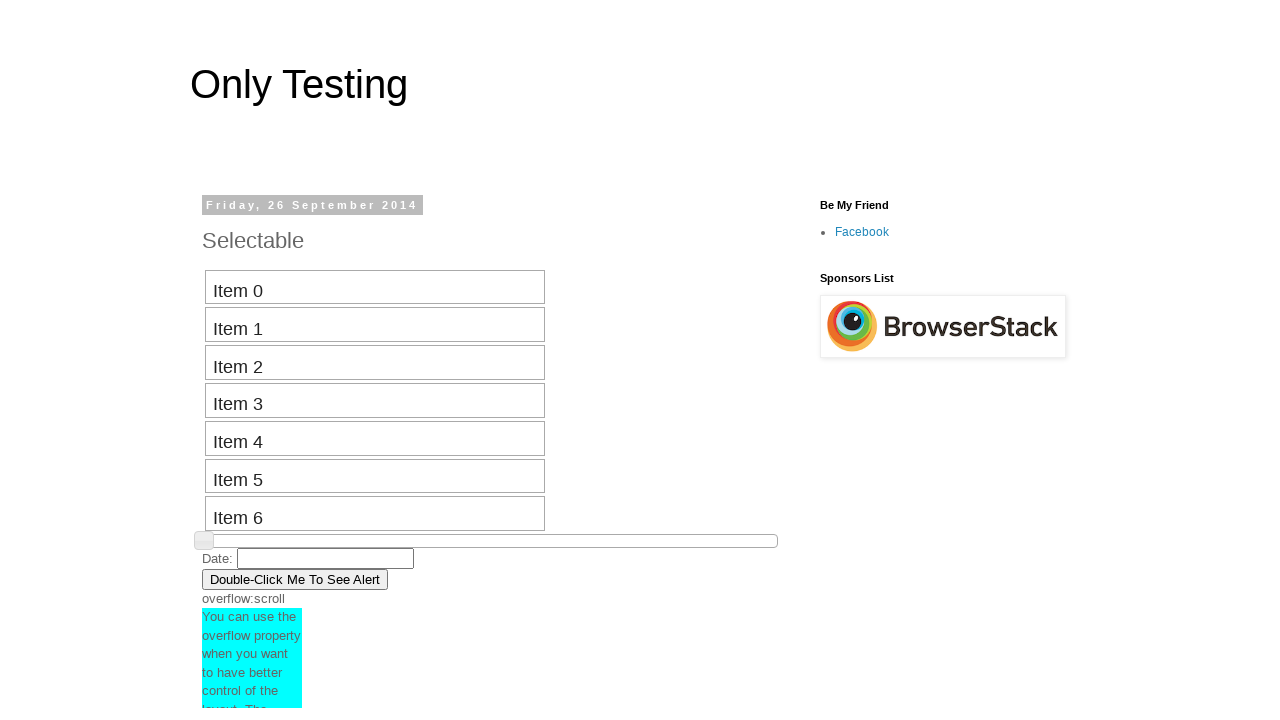

Located the double-click button
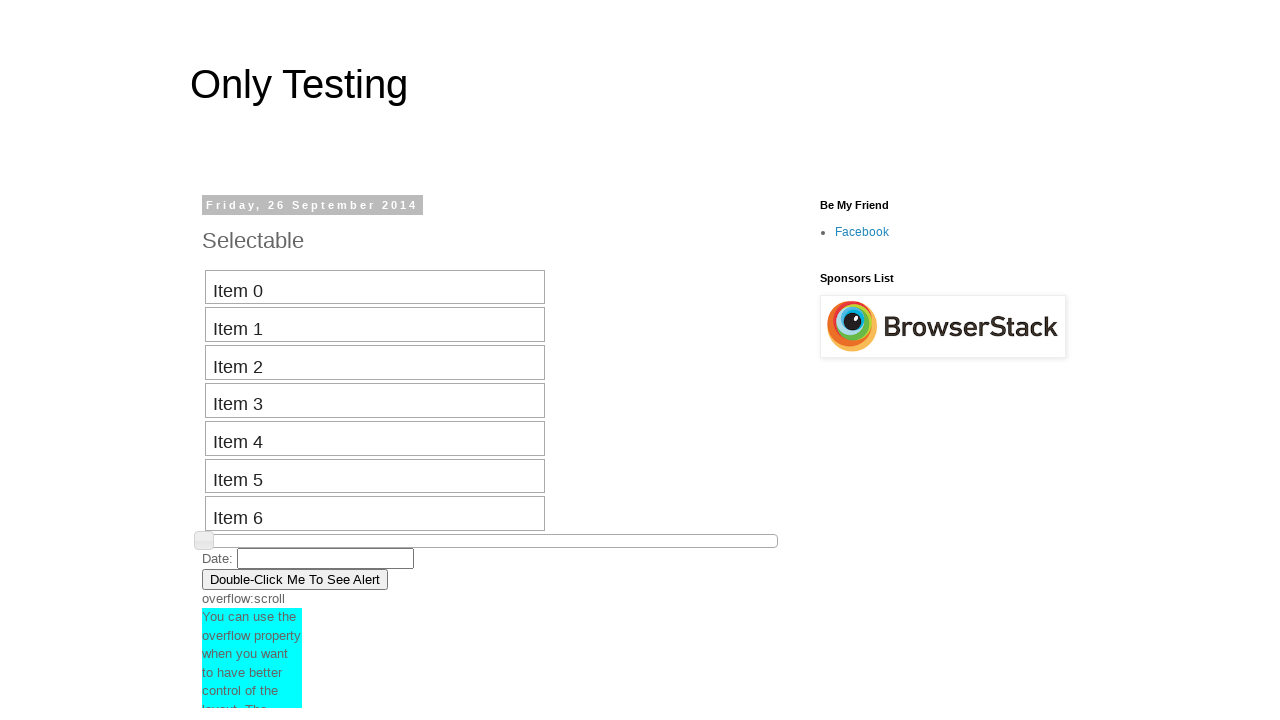

Double-clicked the button to trigger alert at (295, 579) on xpath=//button[text()='Double-Click Me To See Alert']
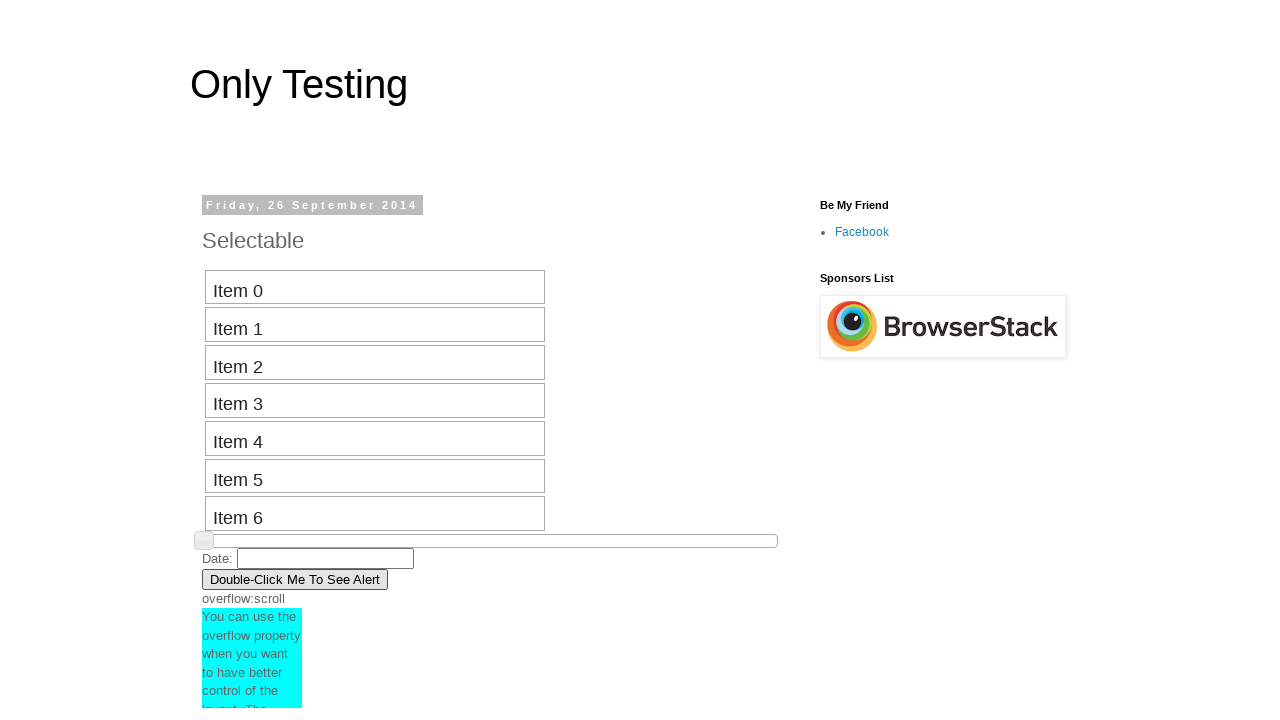

Set up dialog handler to accept alert
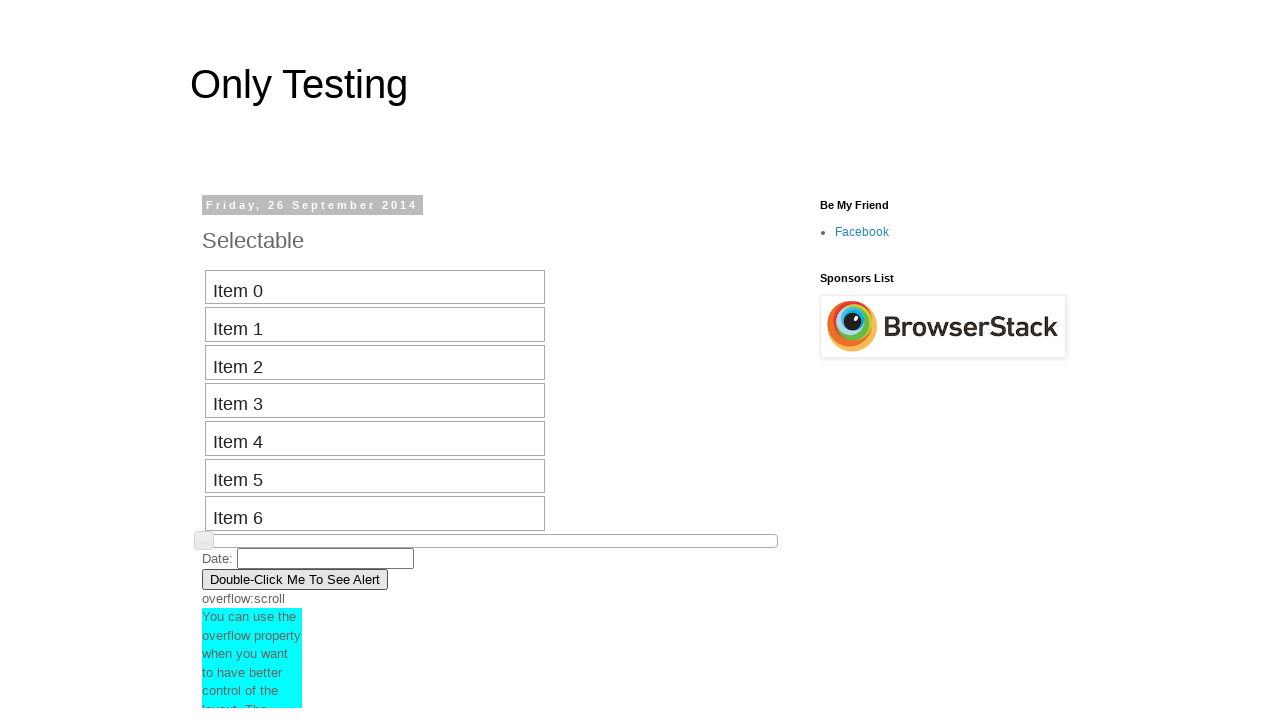

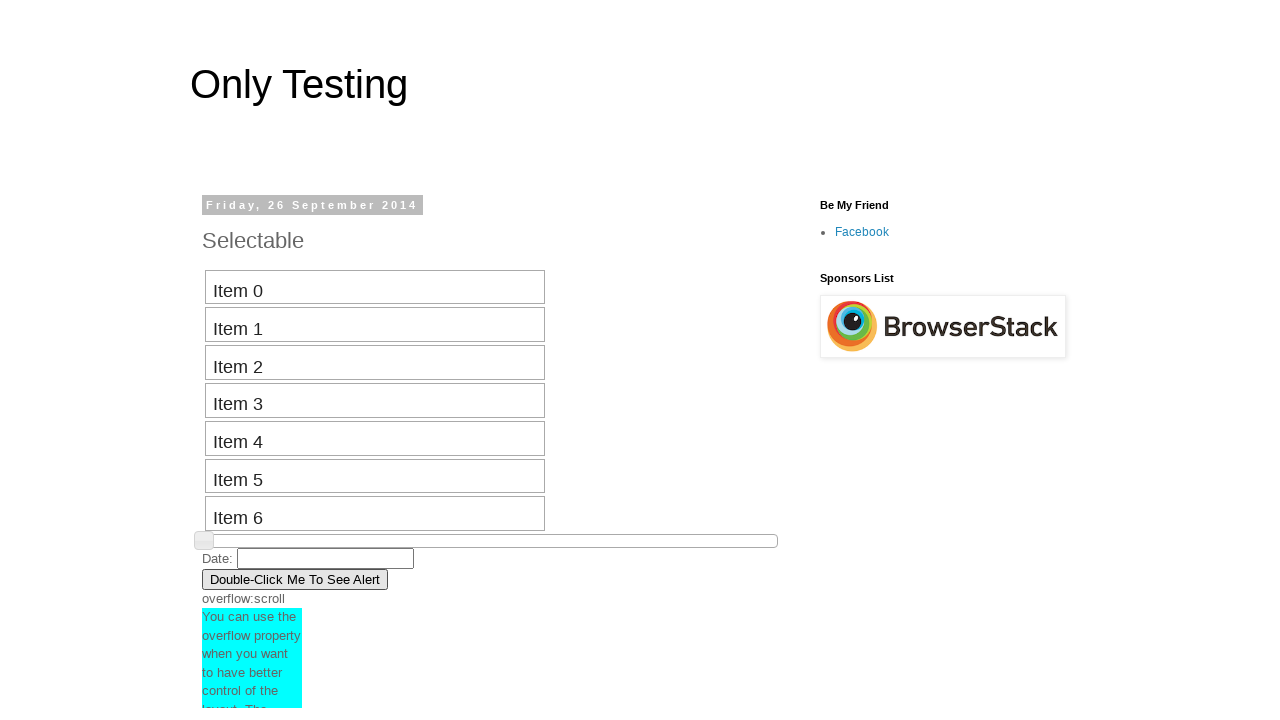